Tests working with multiple browser windows by clicking a link that opens a new window, then switching between windows and verifying the correct window is focused by checking page titles.

Starting URL: https://the-internet.herokuapp.com/windows

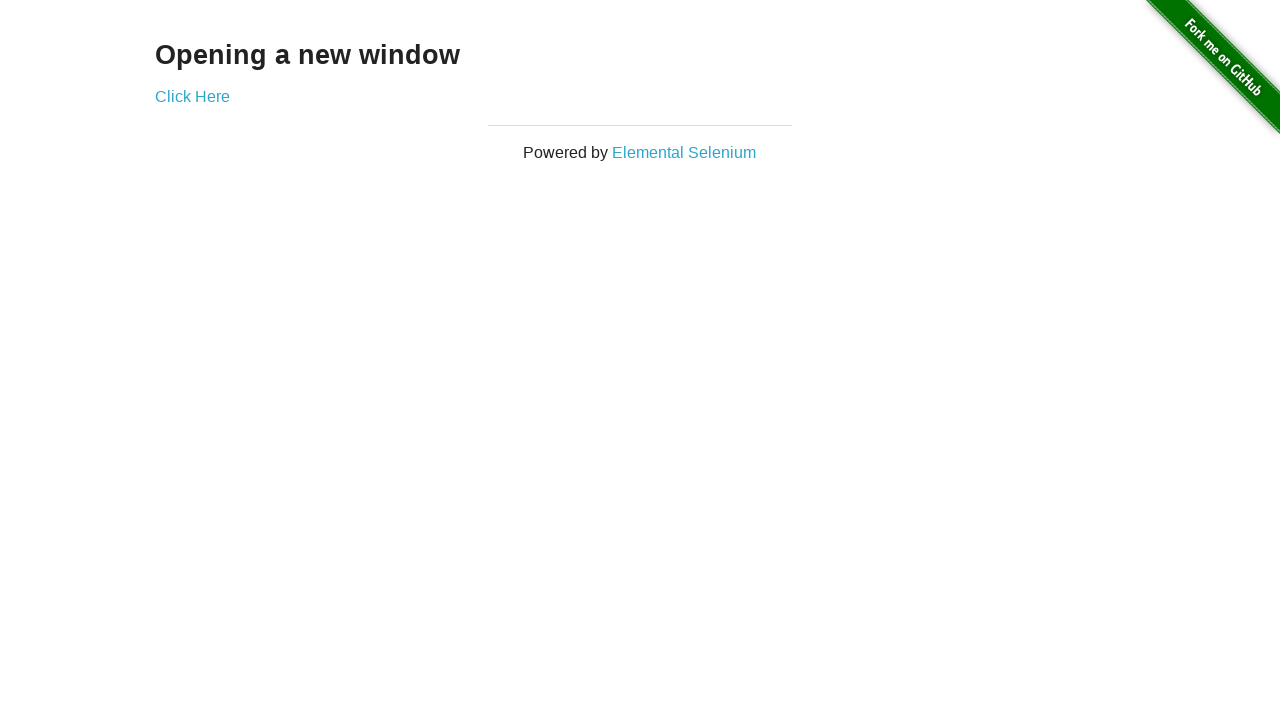

Clicked link to open new window at (192, 96) on .example a
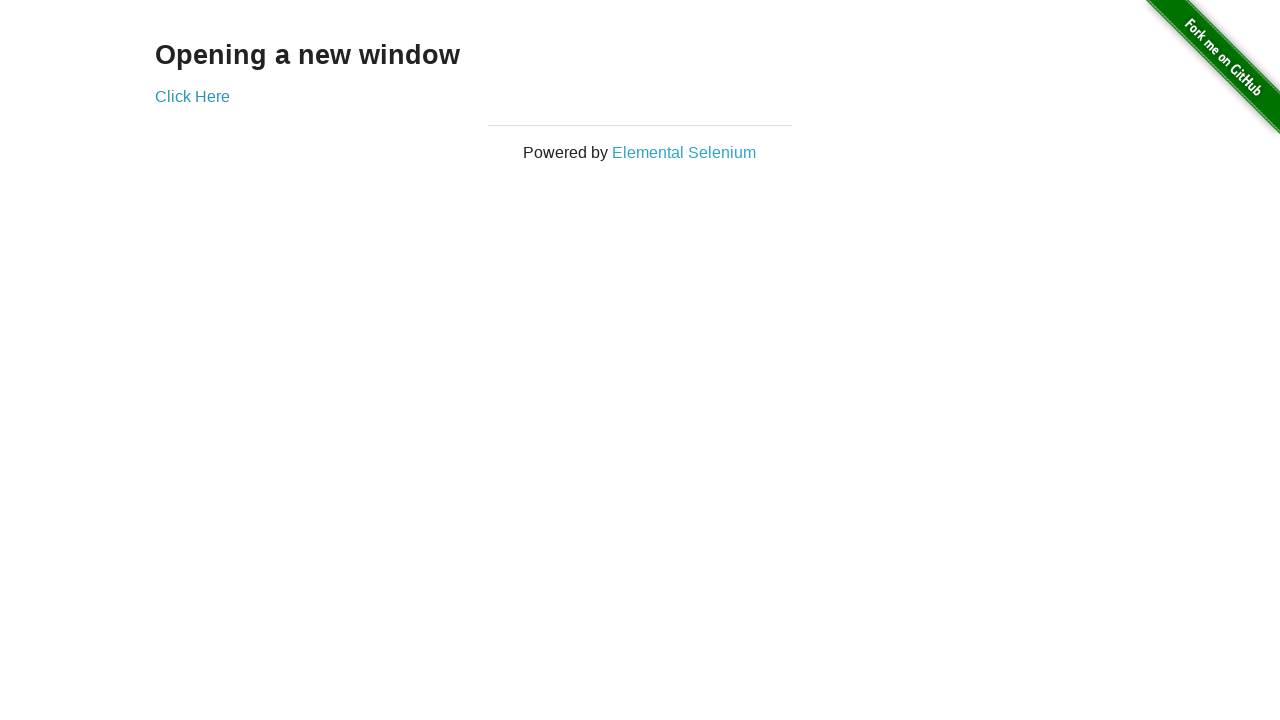

Waited for new window to open
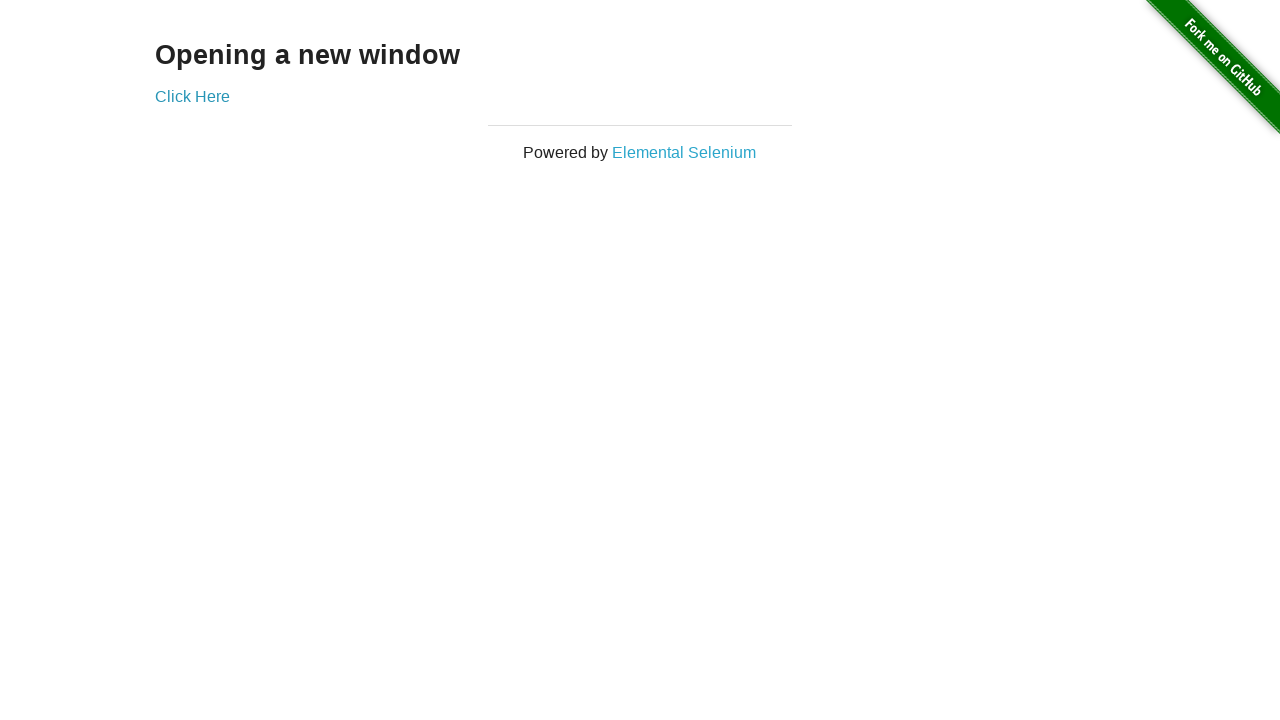

Retrieved all pages from browser context
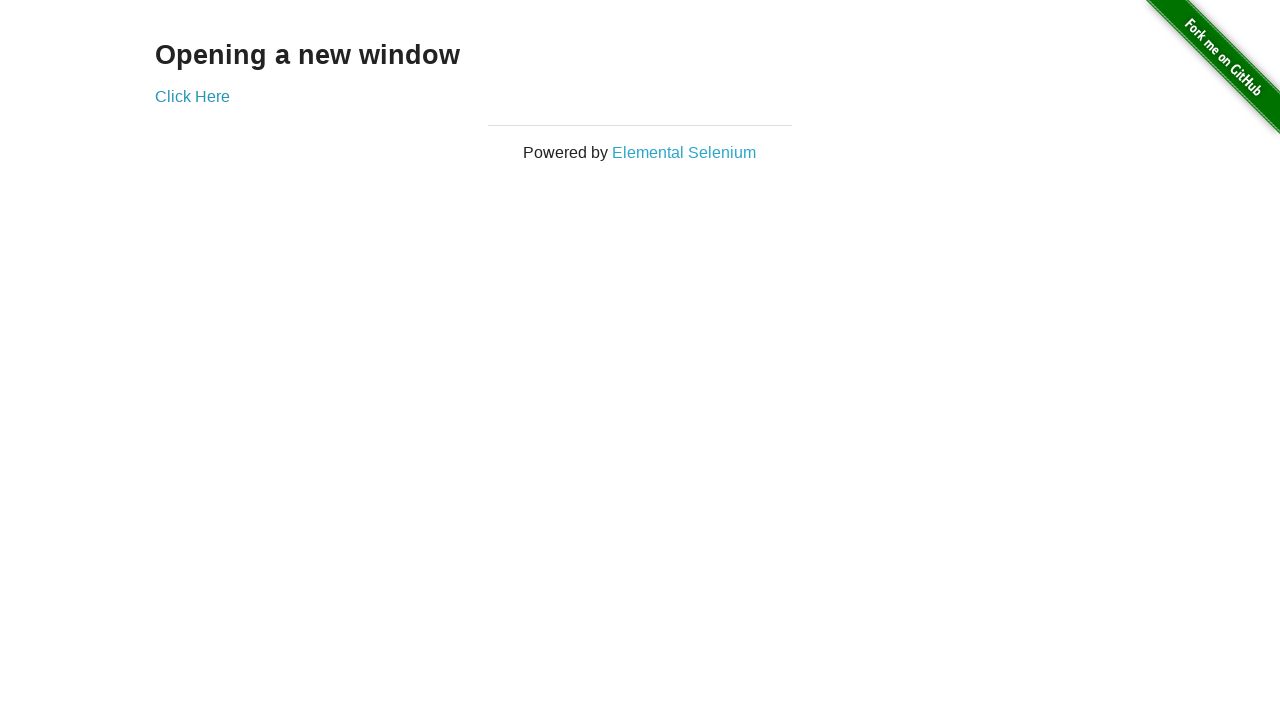

Verified original window title is not 'New Window'
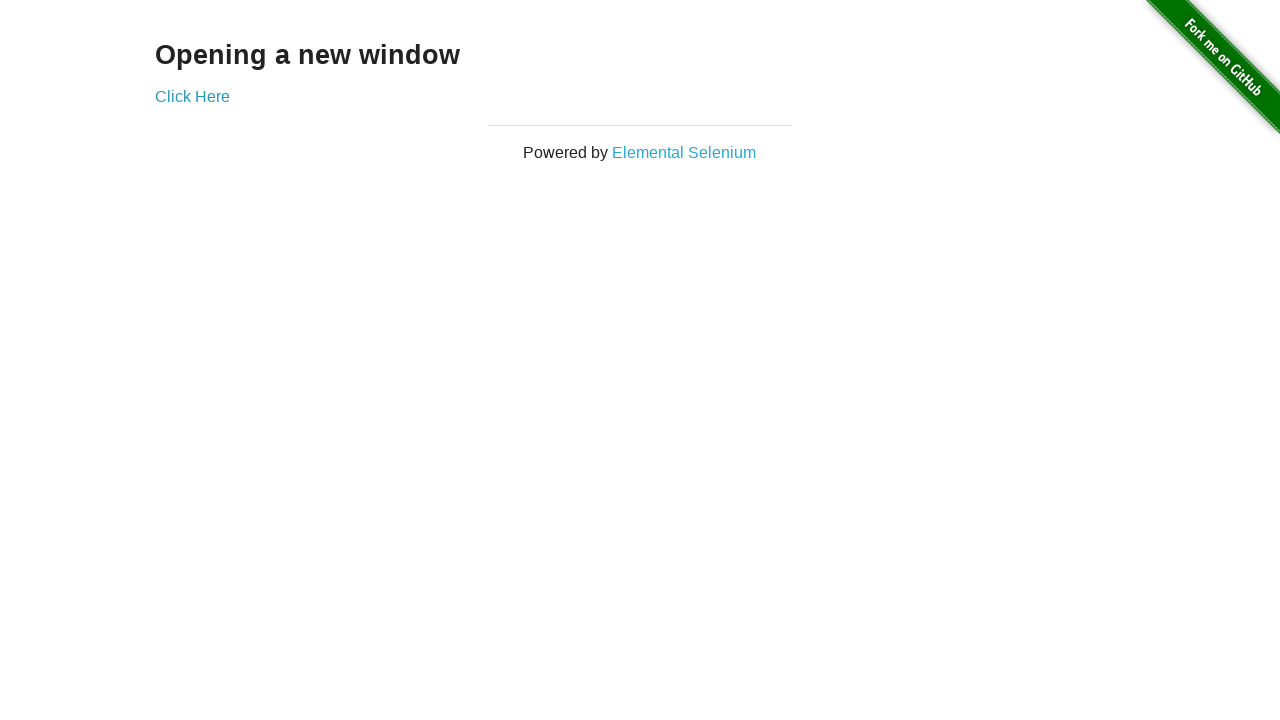

Switched to new window
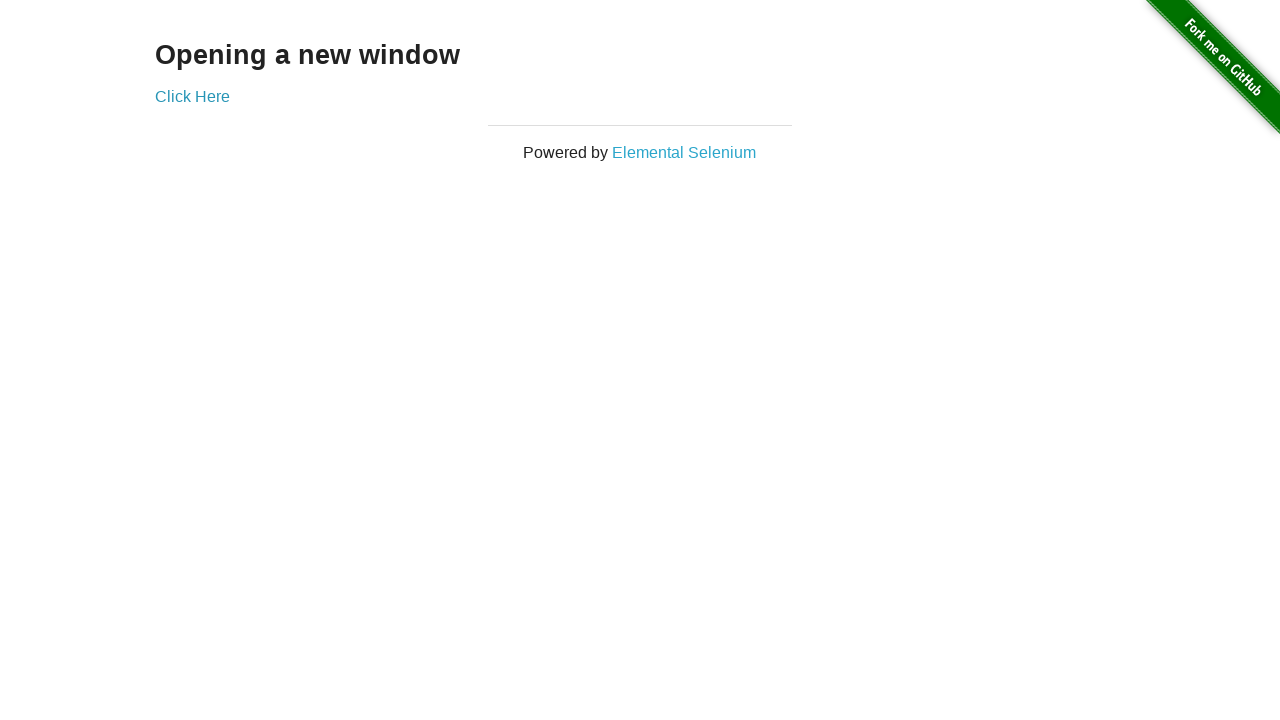

Waited for new window page to load
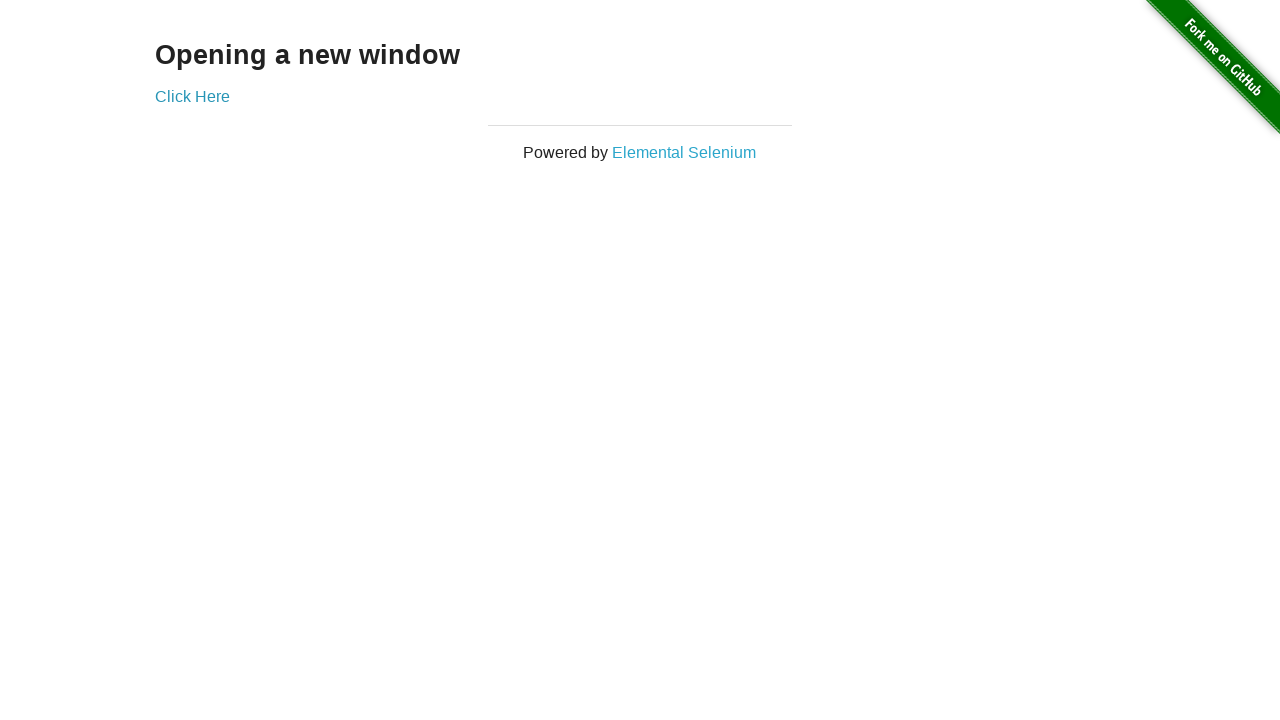

Verified new window title is 'New Window'
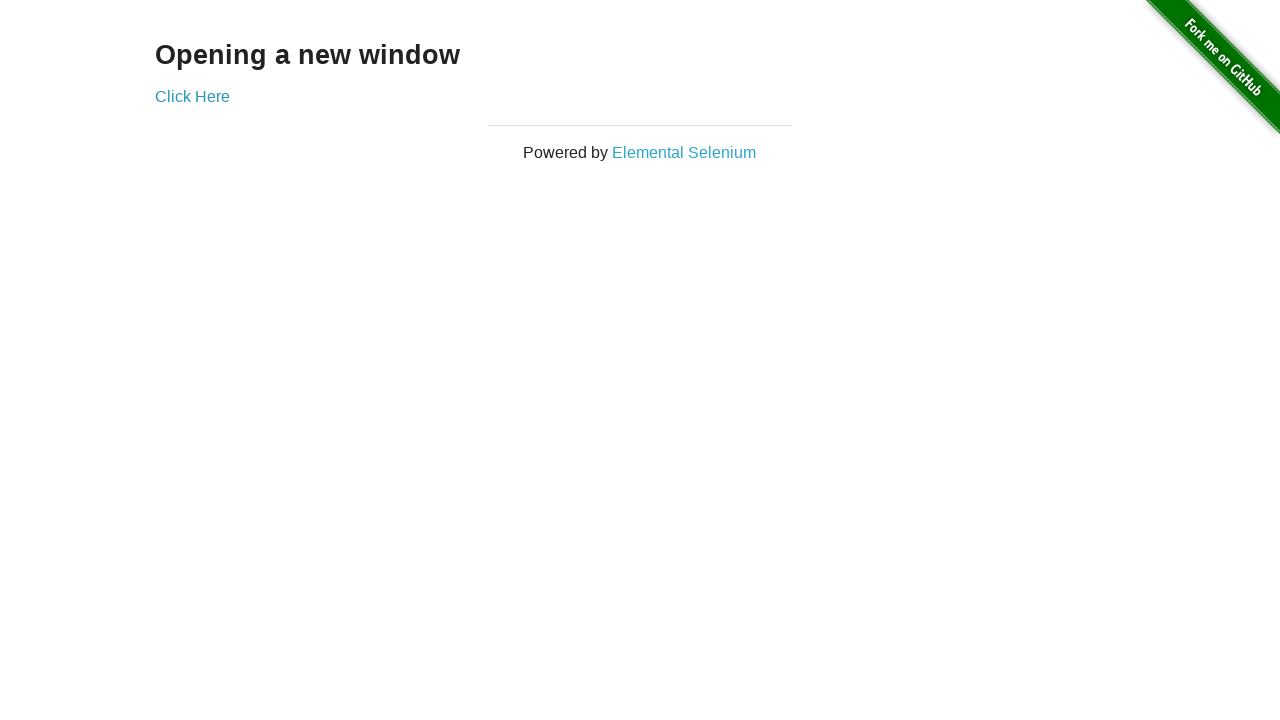

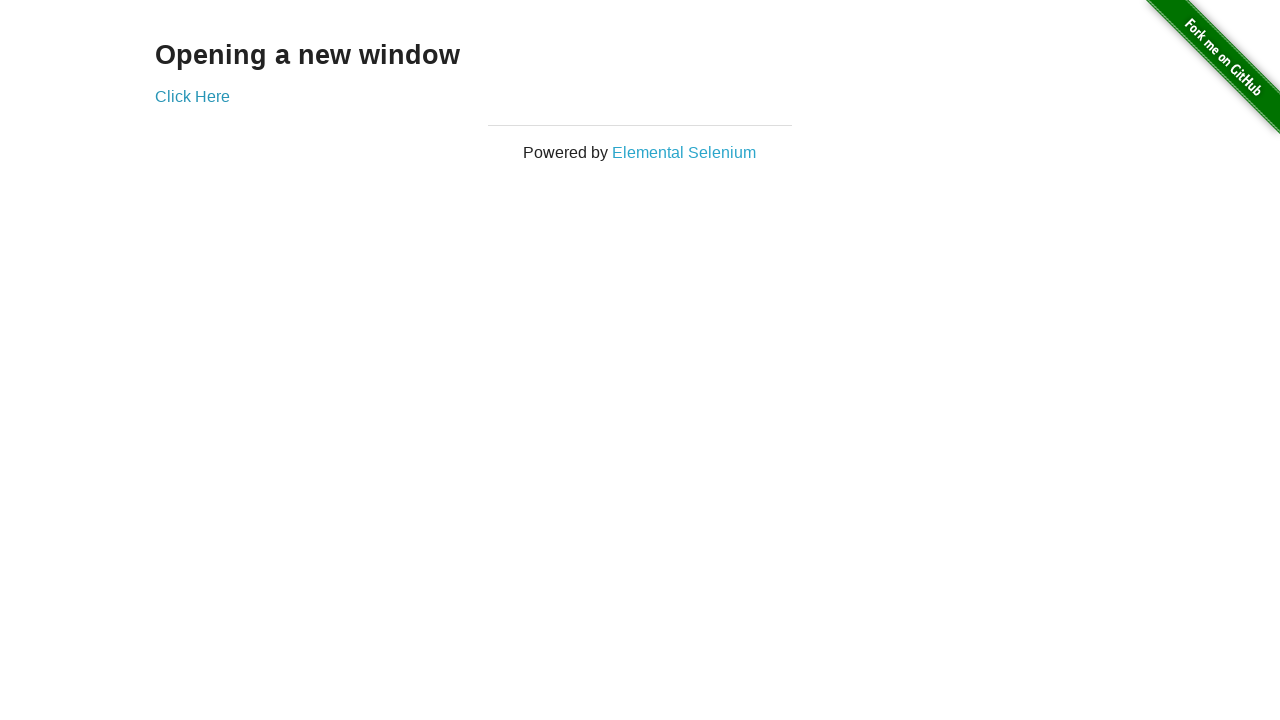